Tests iframe handling by switching to a single frame and entering text into an input field within that frame

Starting URL: https://demo.automationtesting.in/Frames.html

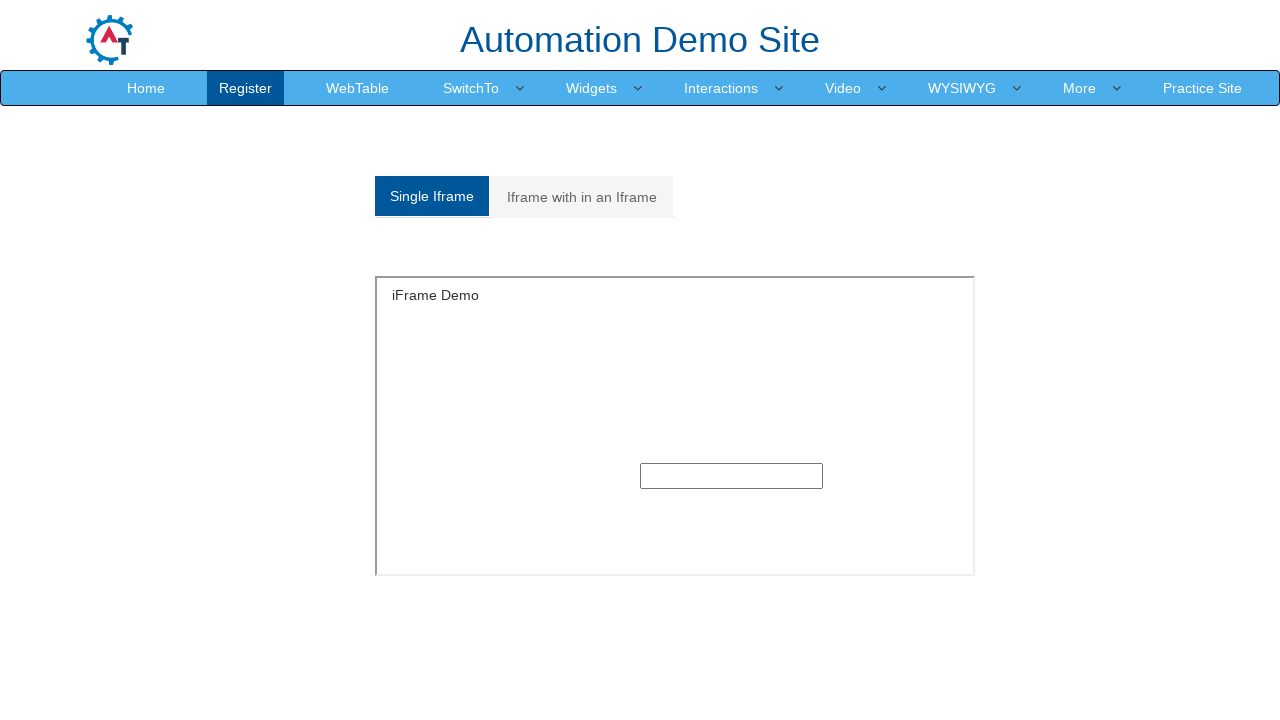

Navigated to Frames test page
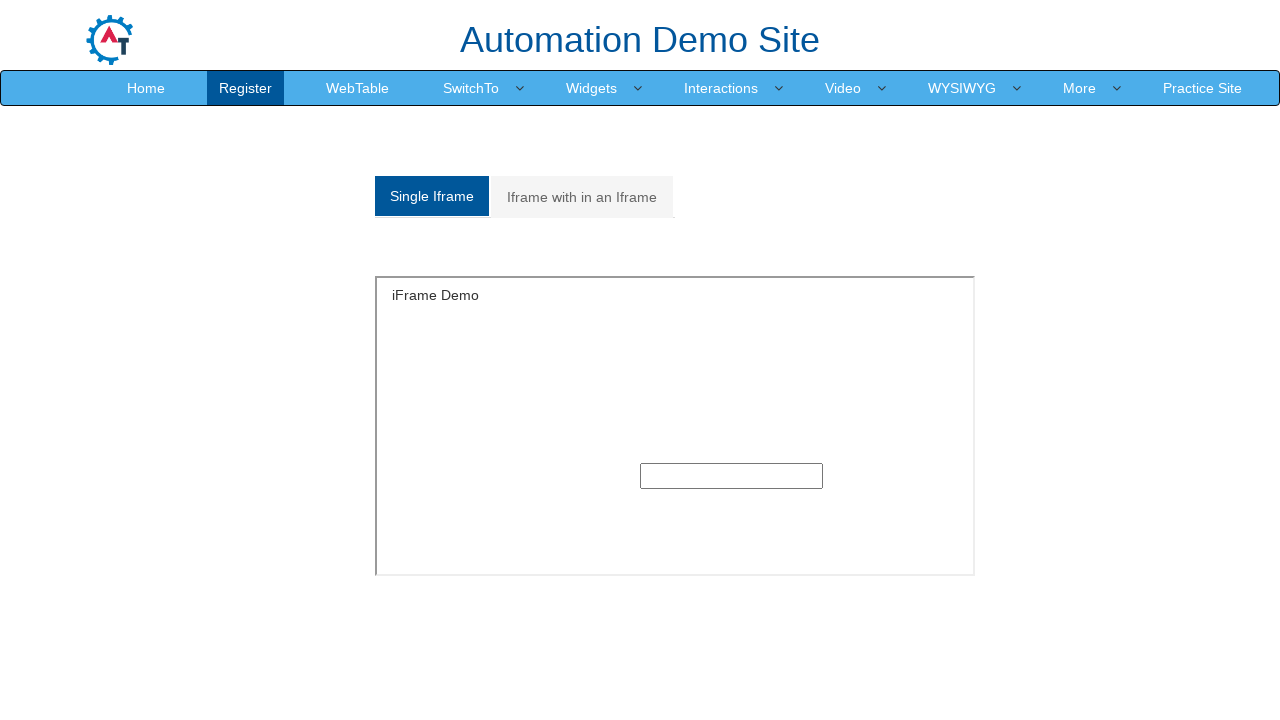

Located SingleFrame iframe
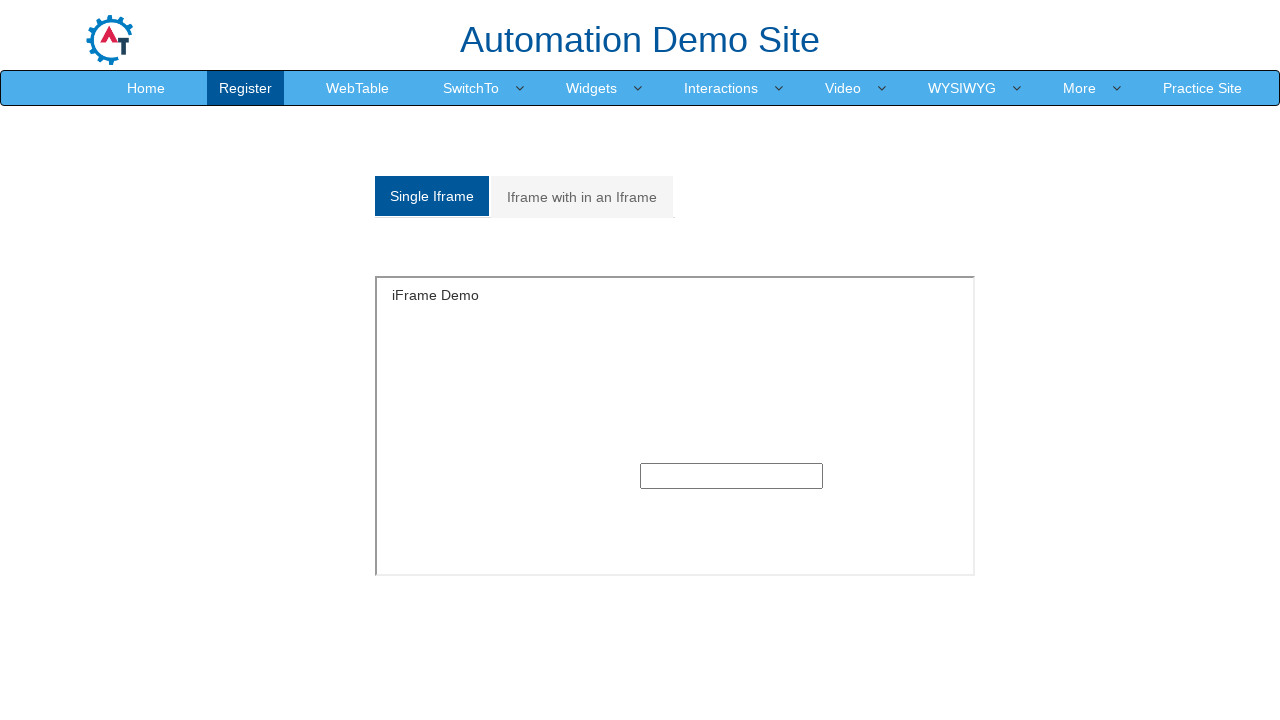

Entered 'Rana' into text input field within SingleFrame iframe on iframe[name='SingleFrame'] >> internal:control=enter-frame >> input[type='text']
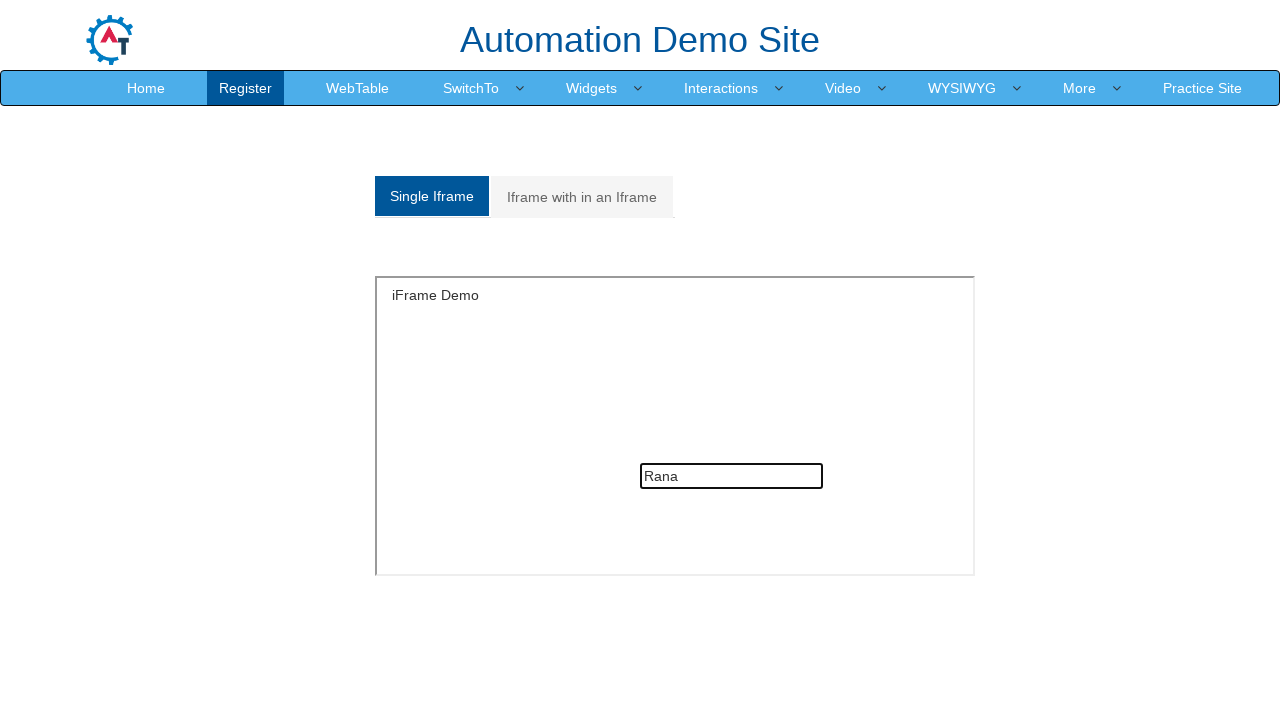

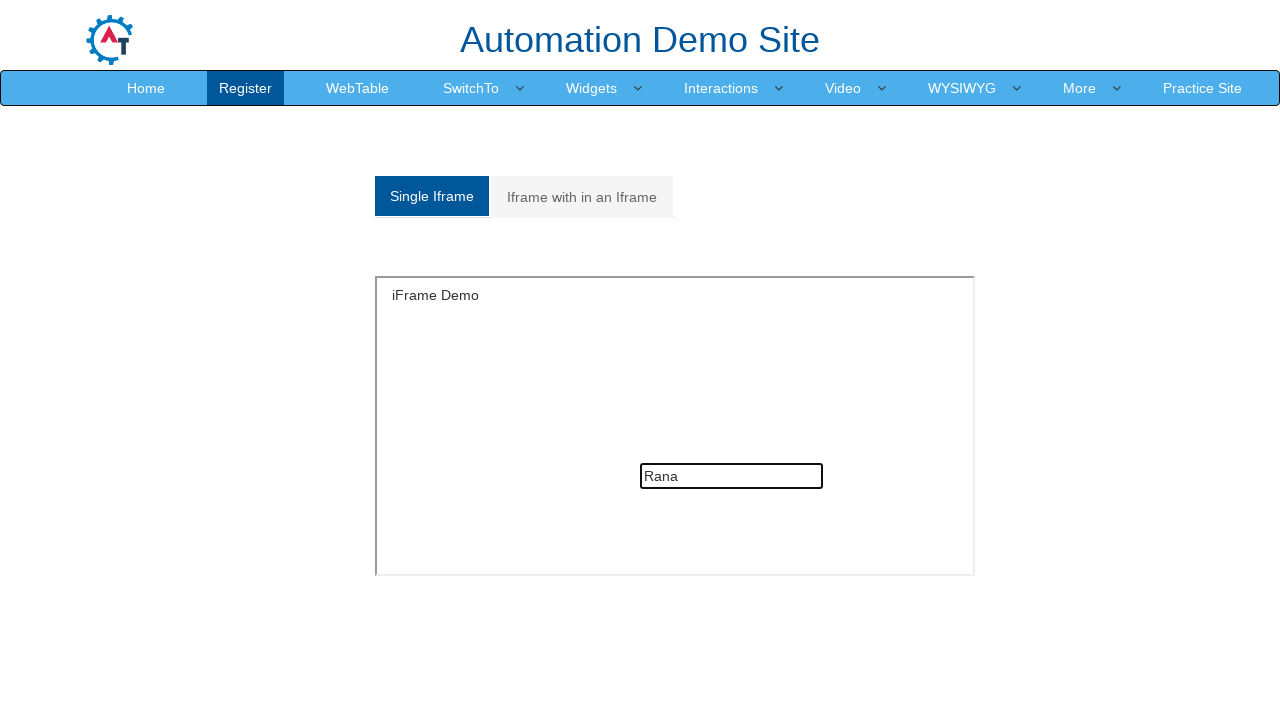